Tests right-click context menu functionality, handles alert dialog, and verifies navigation to a new window

Starting URL: https://the-internet.herokuapp.com/context_menu

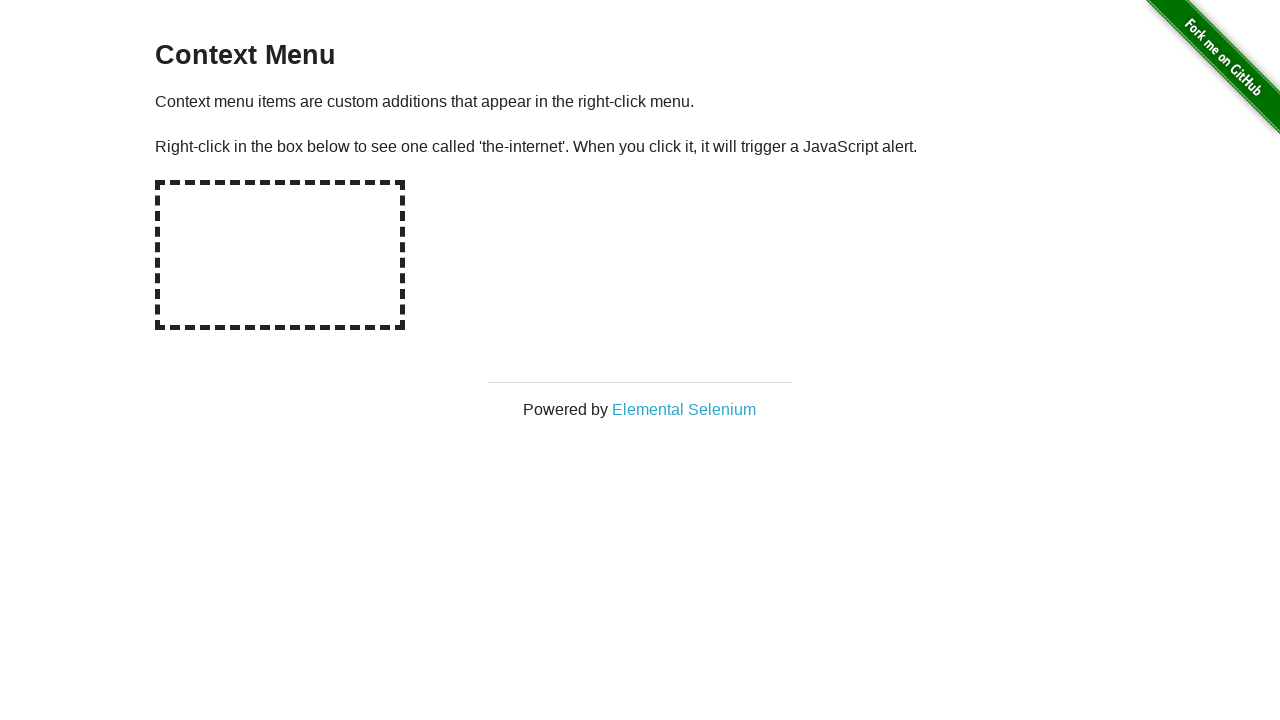

Right-clicked on hot-spot element to open context menu at (280, 255) on #hot-spot
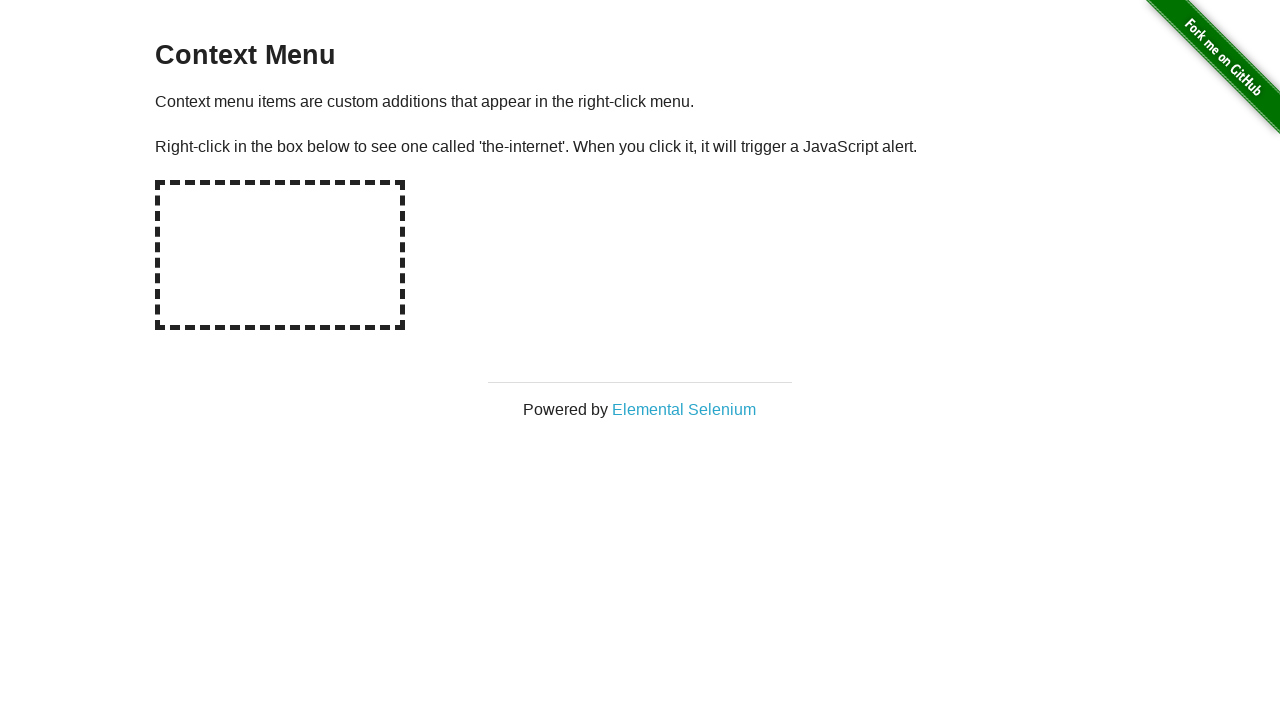

Set up dialog handler to accept alert
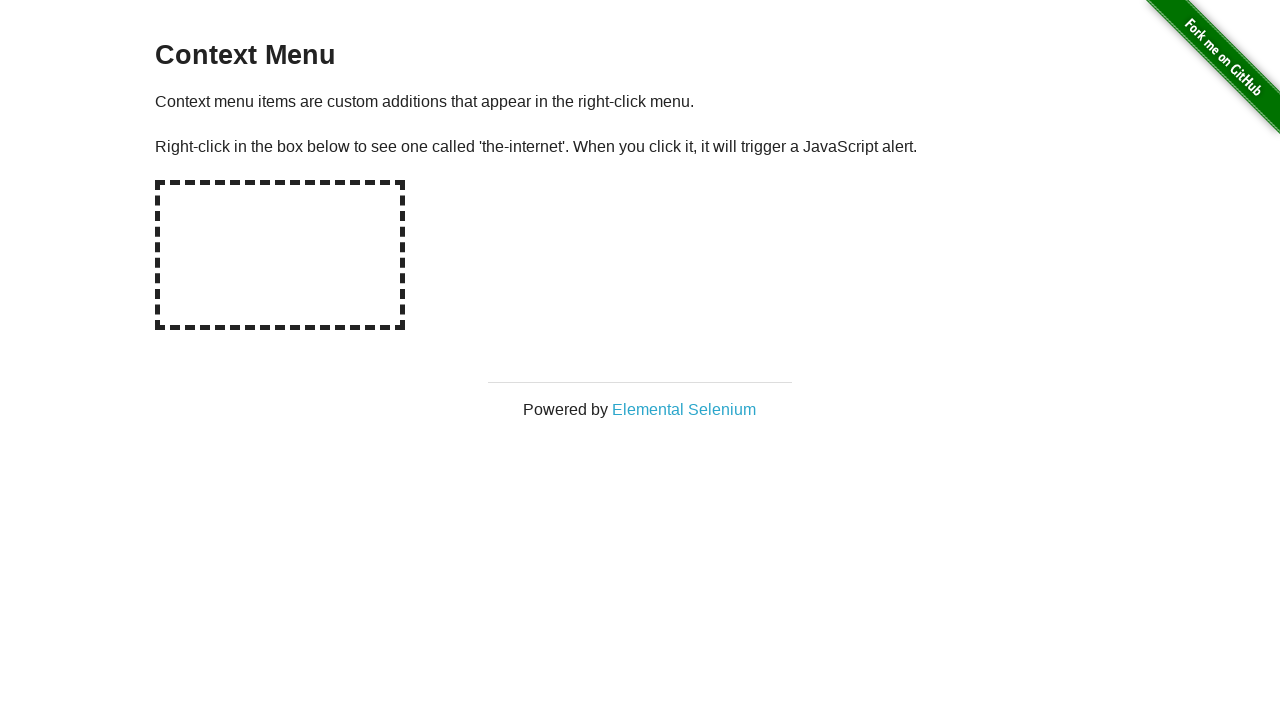

Clicked on Elemental Selenium link at (684, 409) on text='Elemental Selenium'
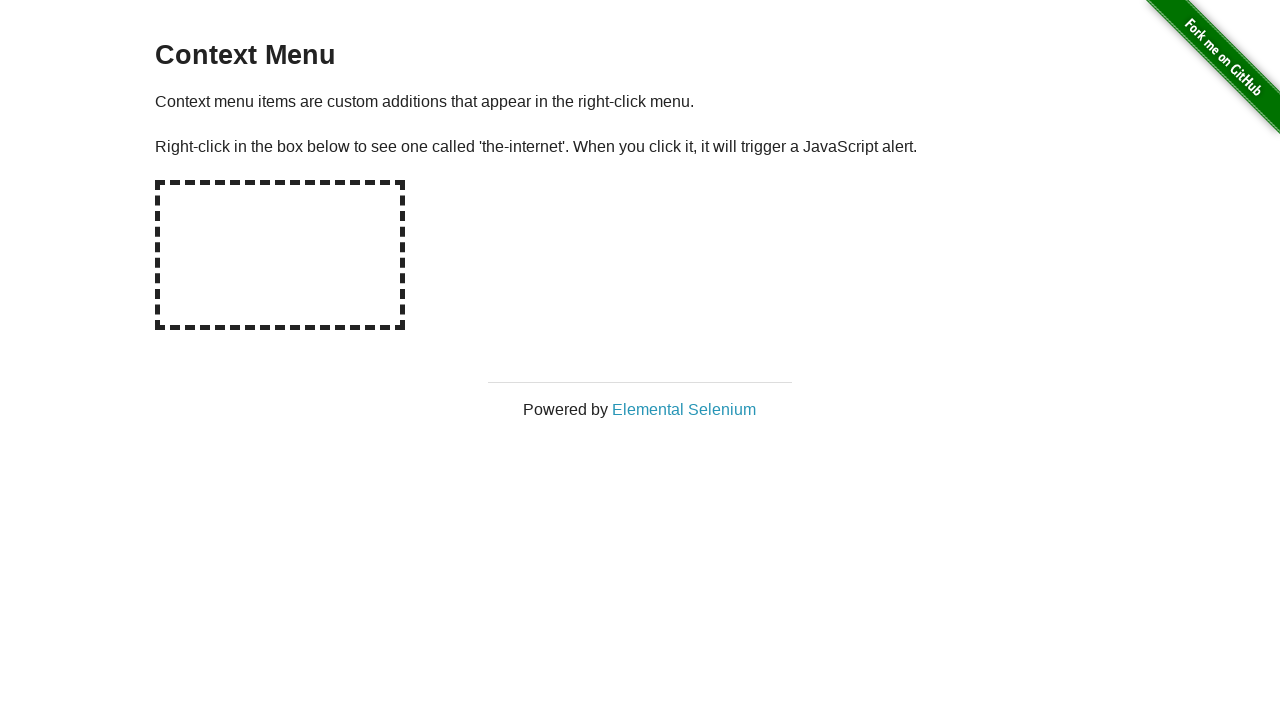

New window opened with Elemental Selenium page
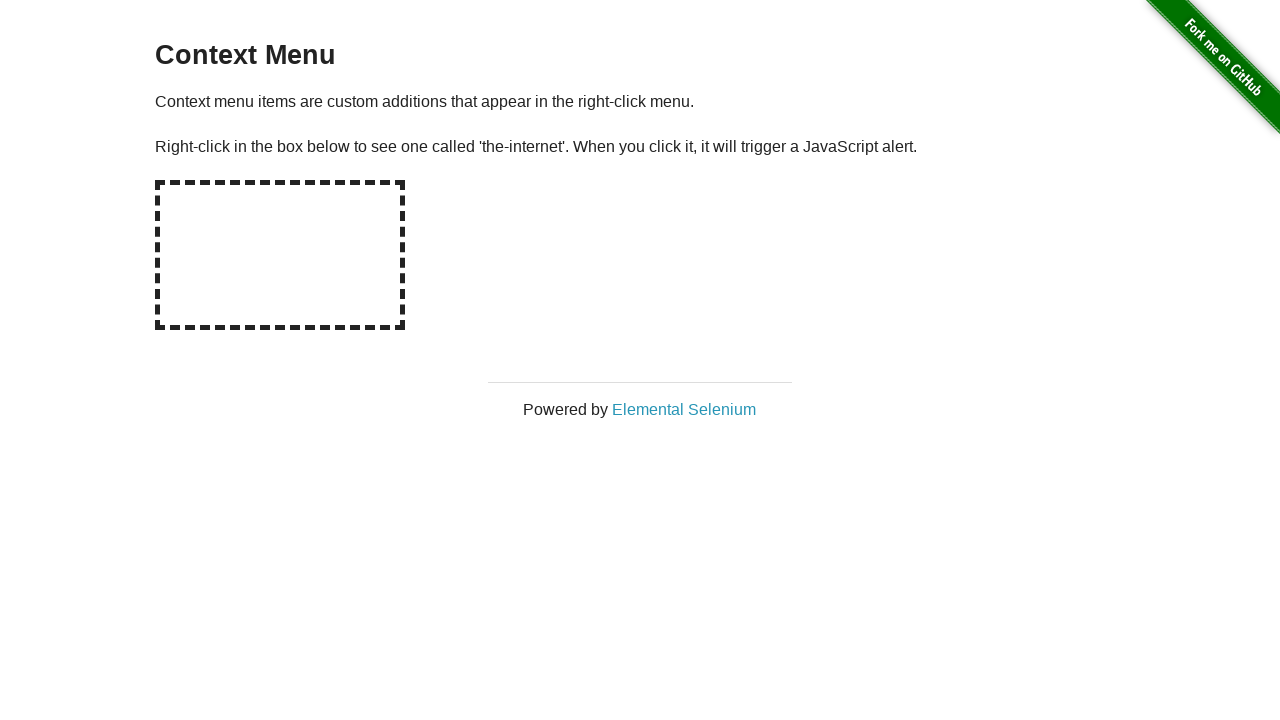

New page loaded completely
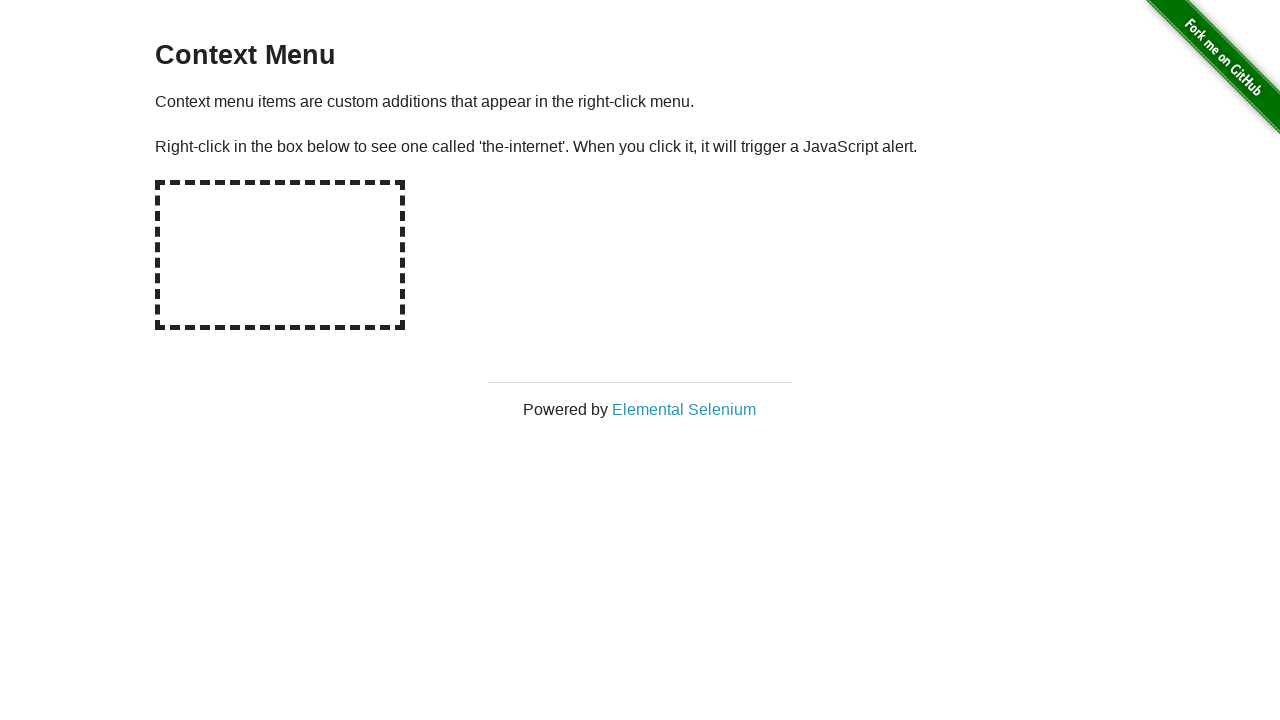

Located h1 element on new page
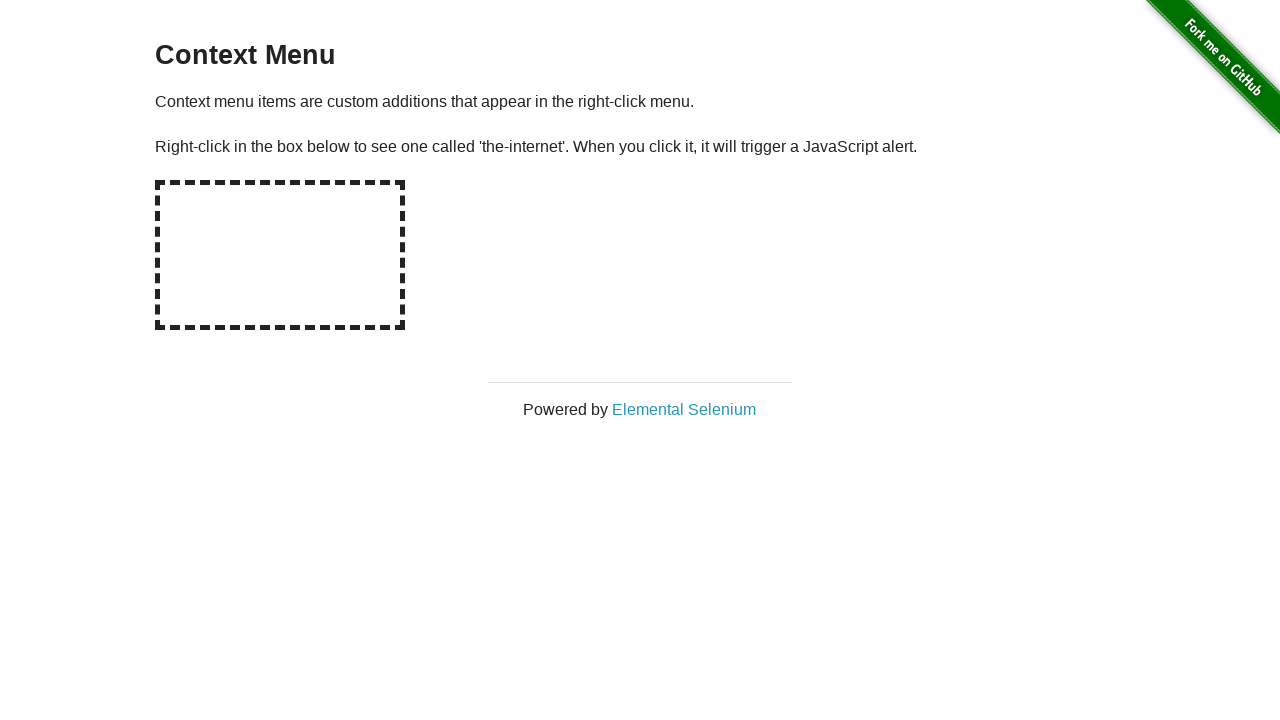

Verified h1 text equals 'Elemental Selenium'
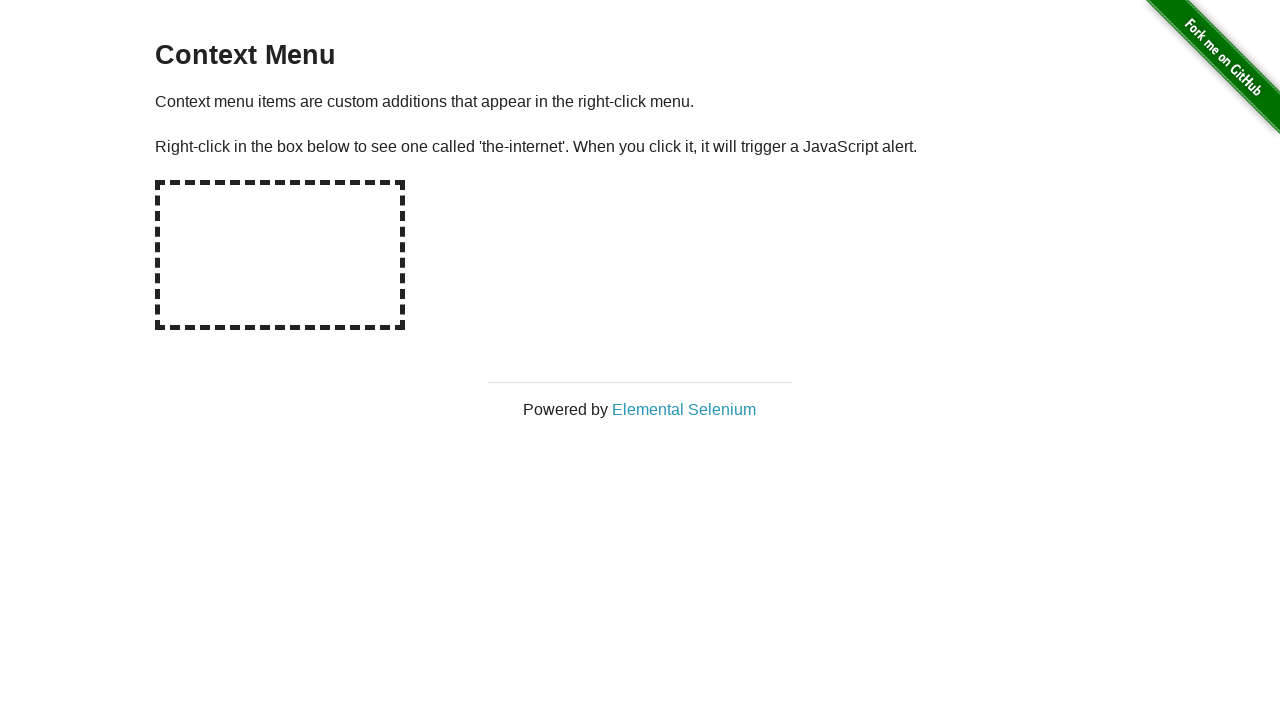

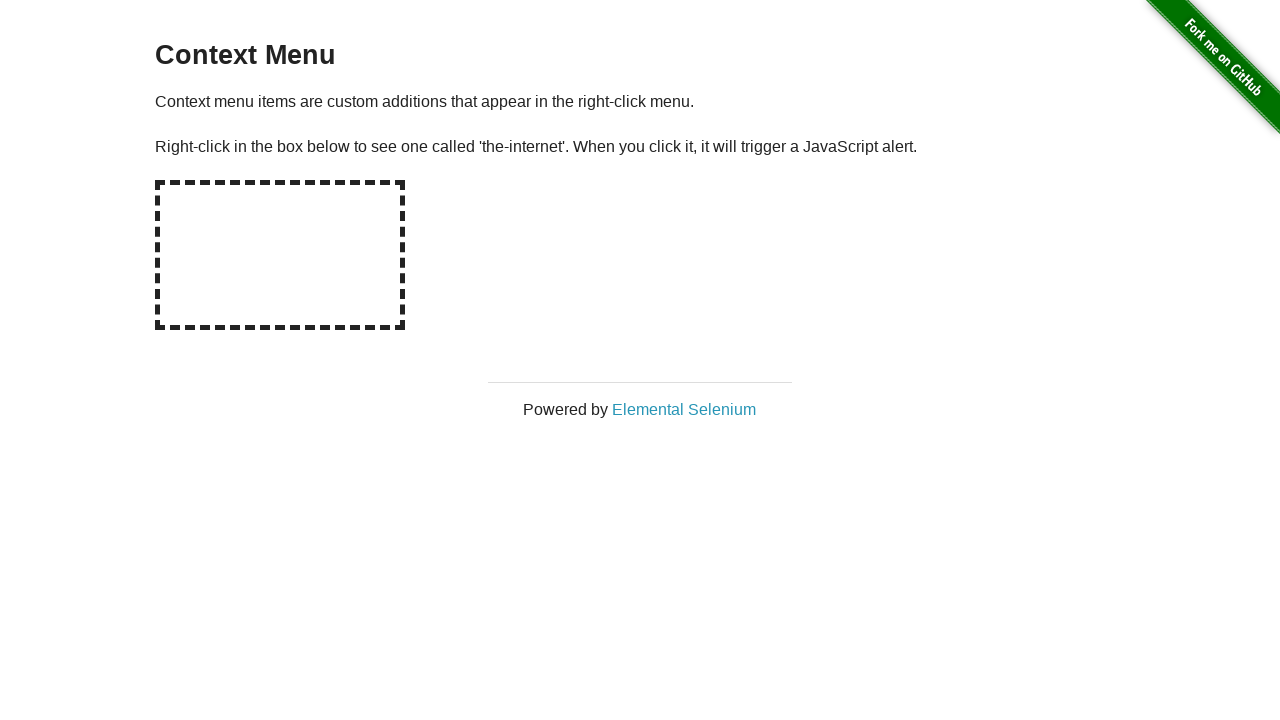